Clicks the "Get started" link on the Playwright documentation homepage

Starting URL: https://playwright.dev/

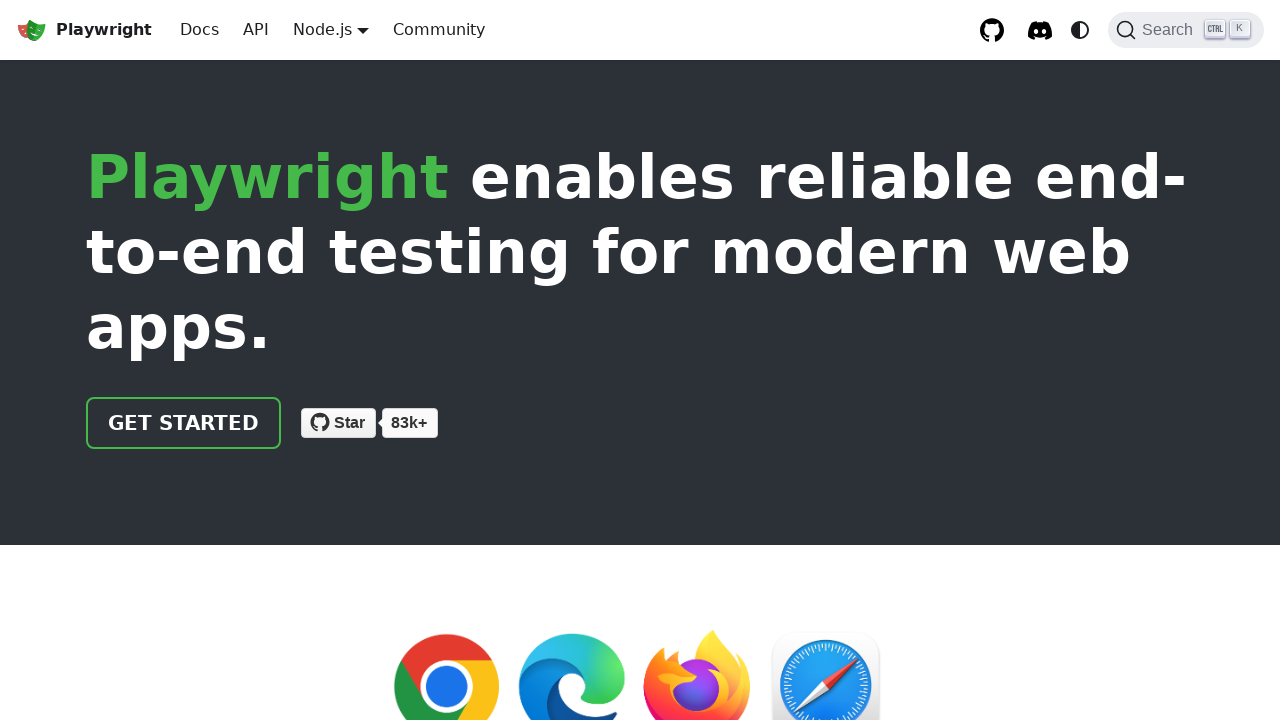

Clicked the 'Get started' link on Playwright documentation homepage at (184, 423) on internal:role=link[name="Get started"i]
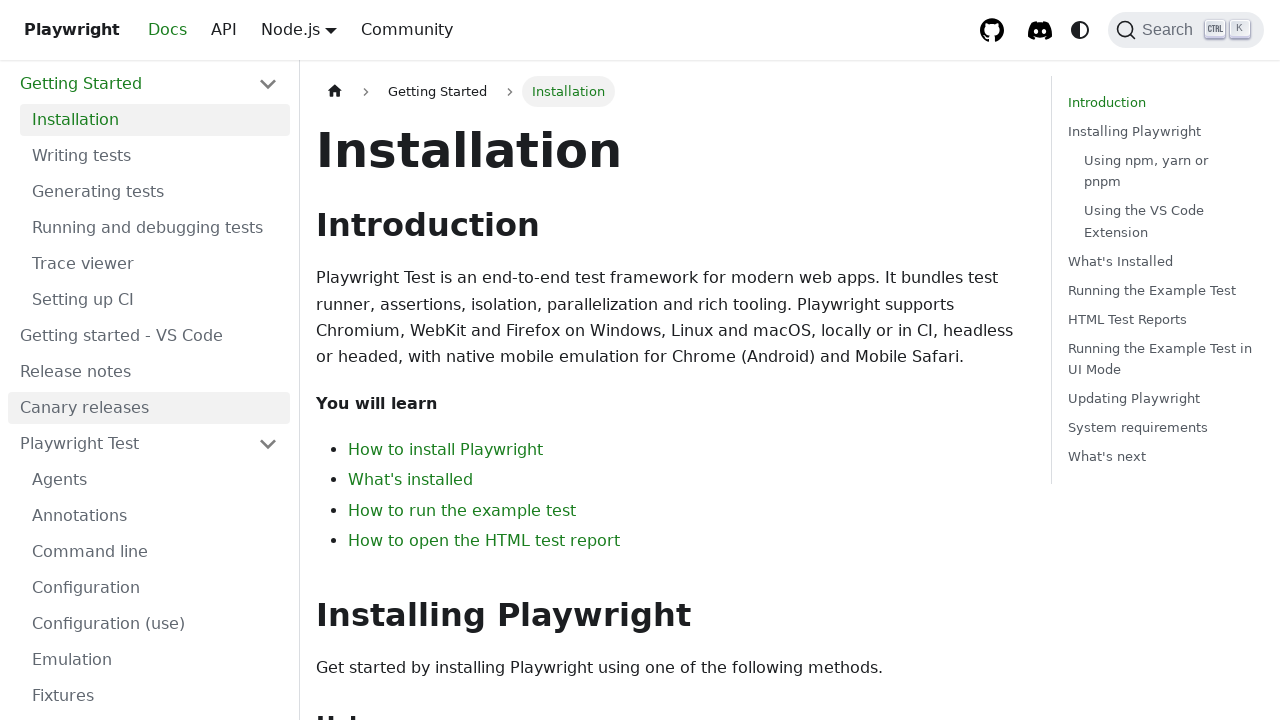

Waited for page to load completely (networkidle)
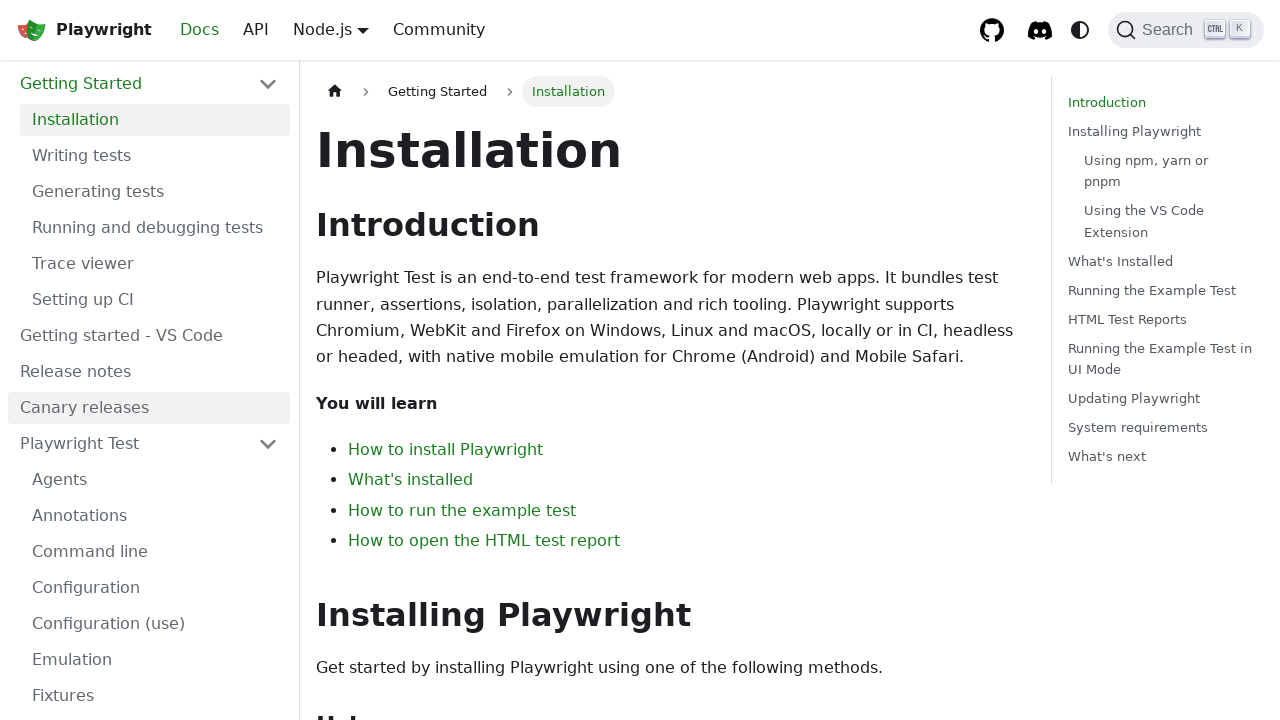

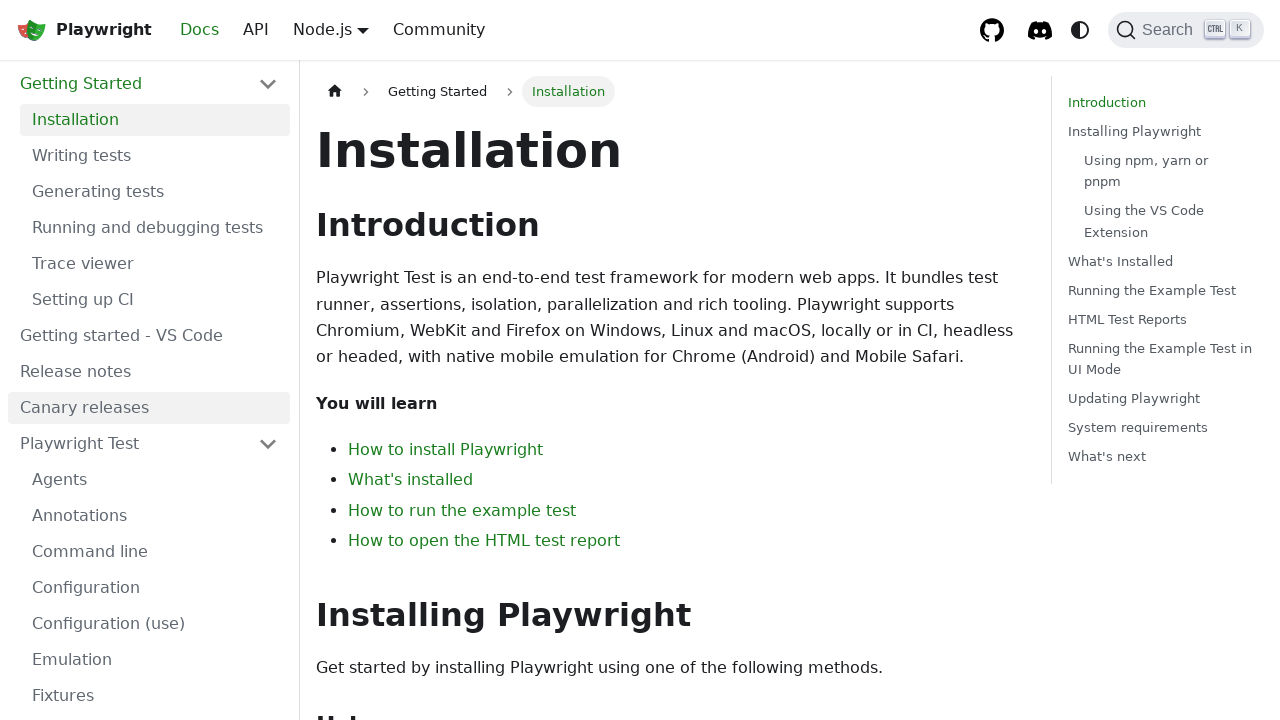